Tests scrolling functionality on a practice page by scrolling the window, then scrolling within a fixed-header table element, and finally validates that the sum of values in a table column matches the displayed total amount.

Starting URL: https://rahulshettyacademy.com/AutomationPractice/

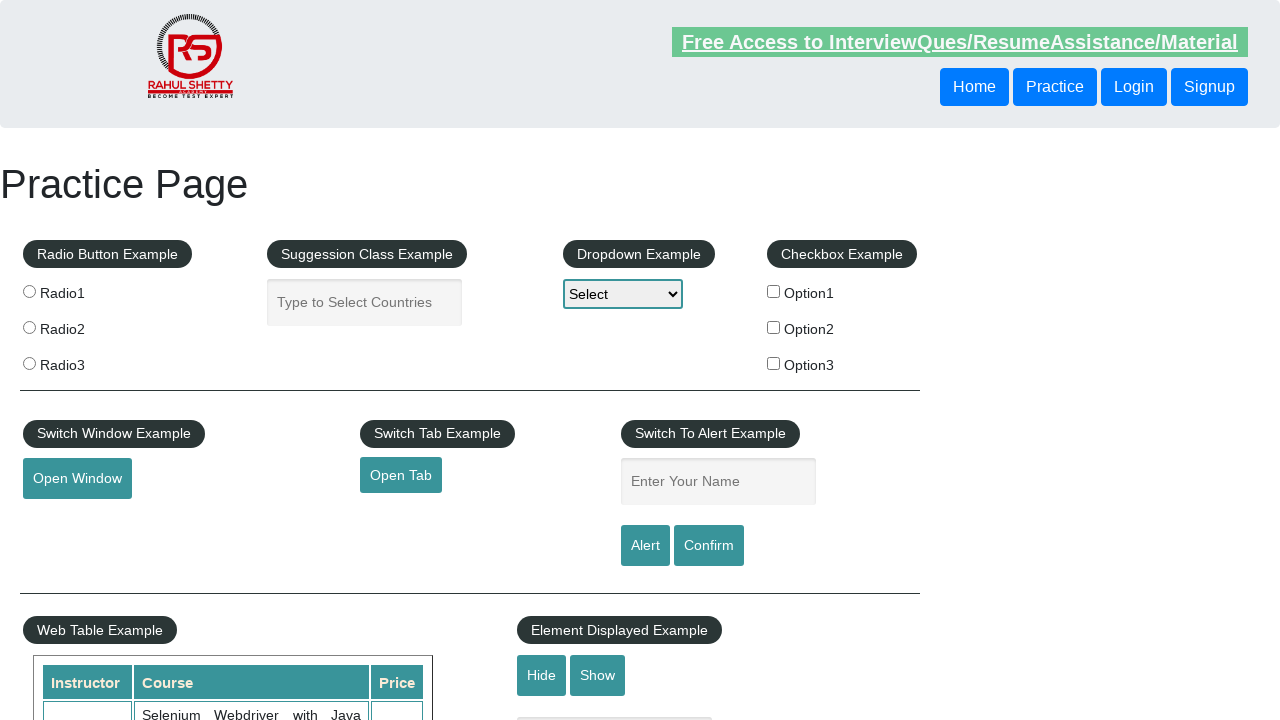

Set viewport size to 1920x1080
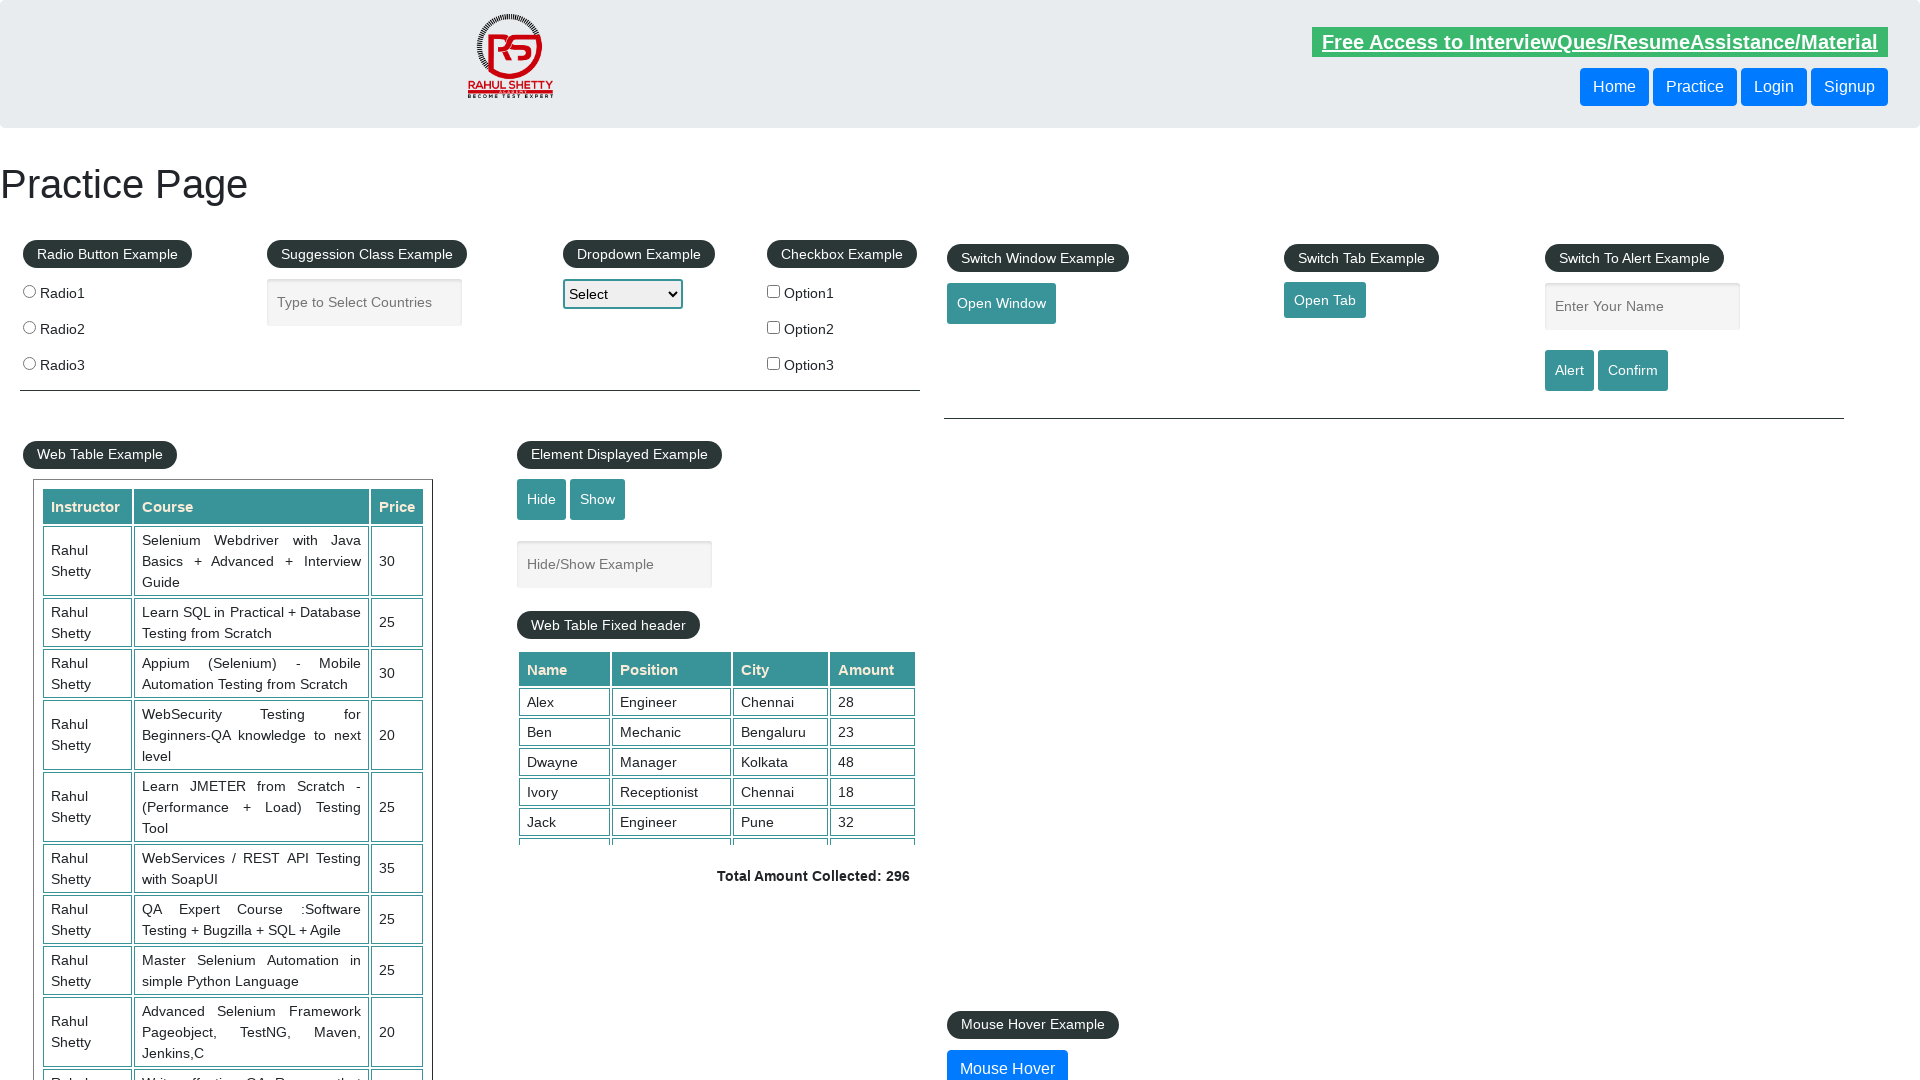

Scrolled window down by 500 pixels
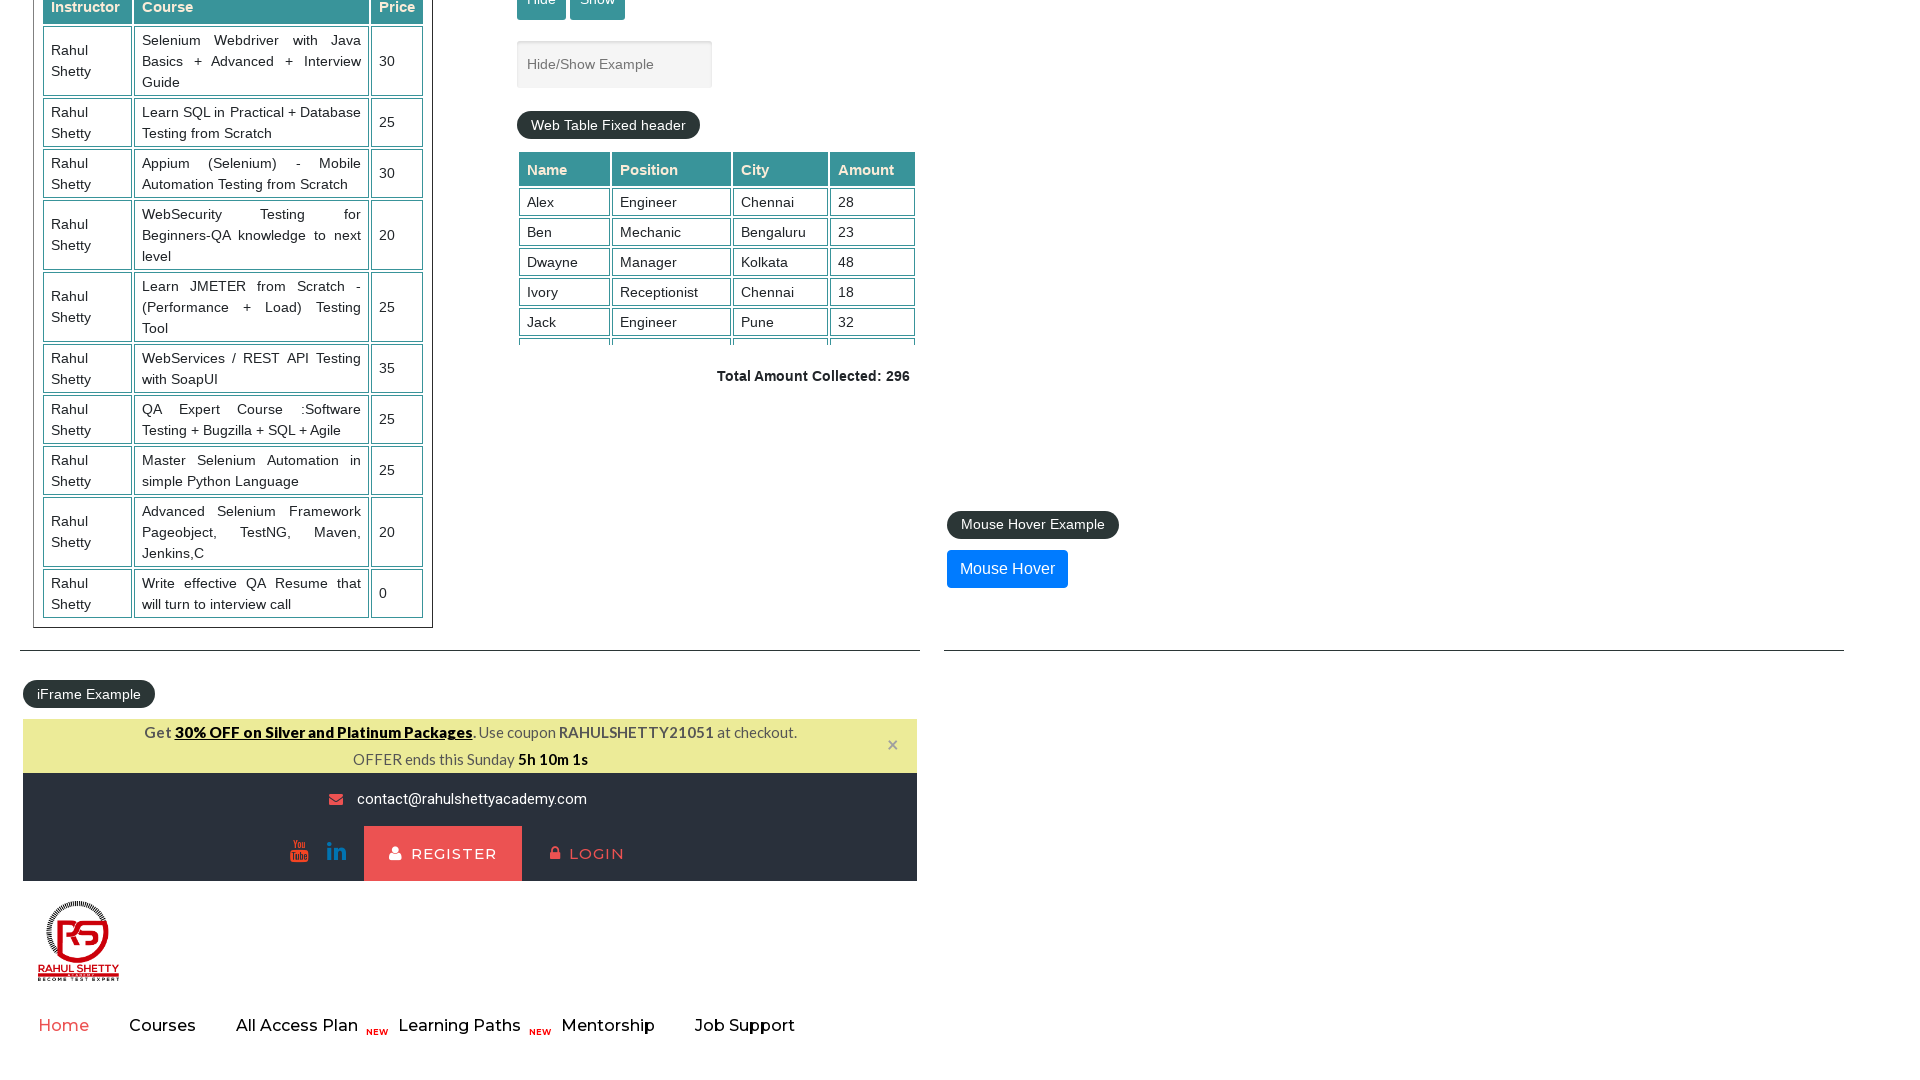

Waited 2 seconds for window scroll to complete
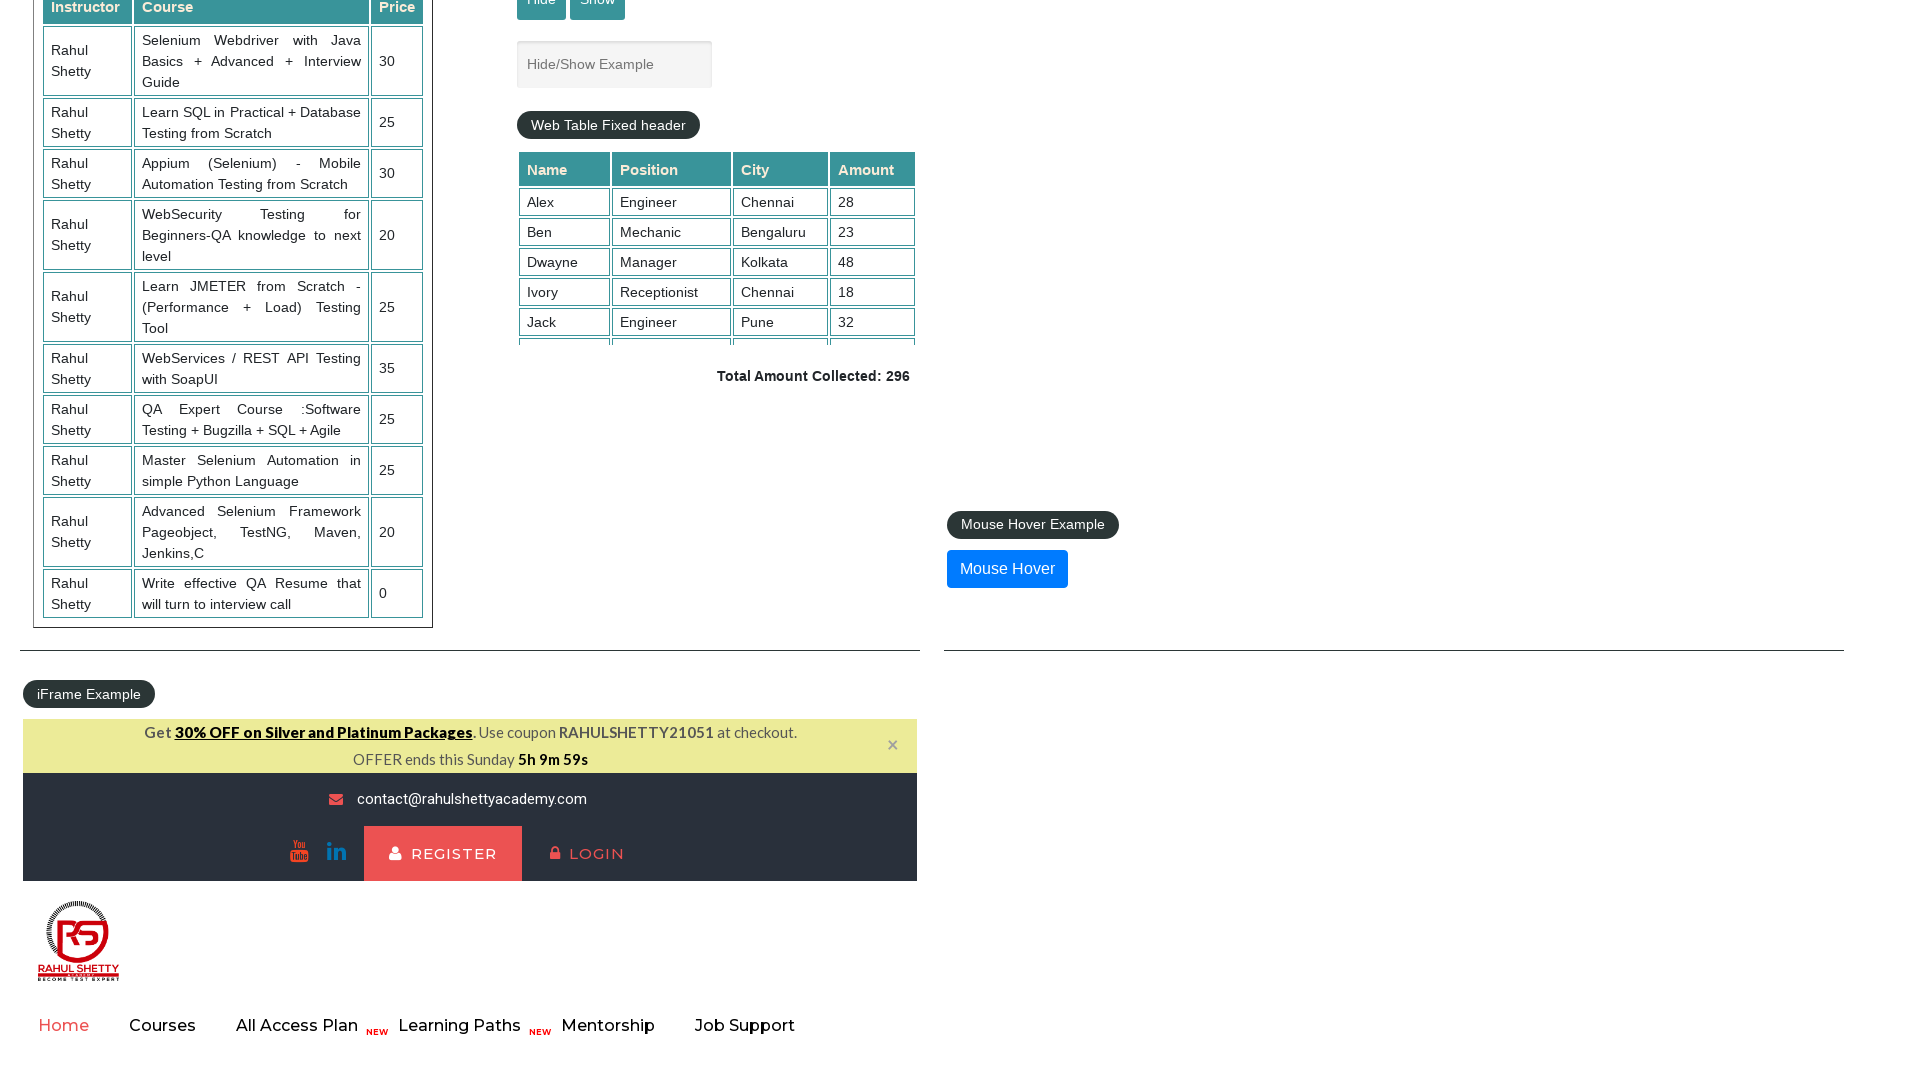

Scrolled within fixed-header table element by 1000 pixels
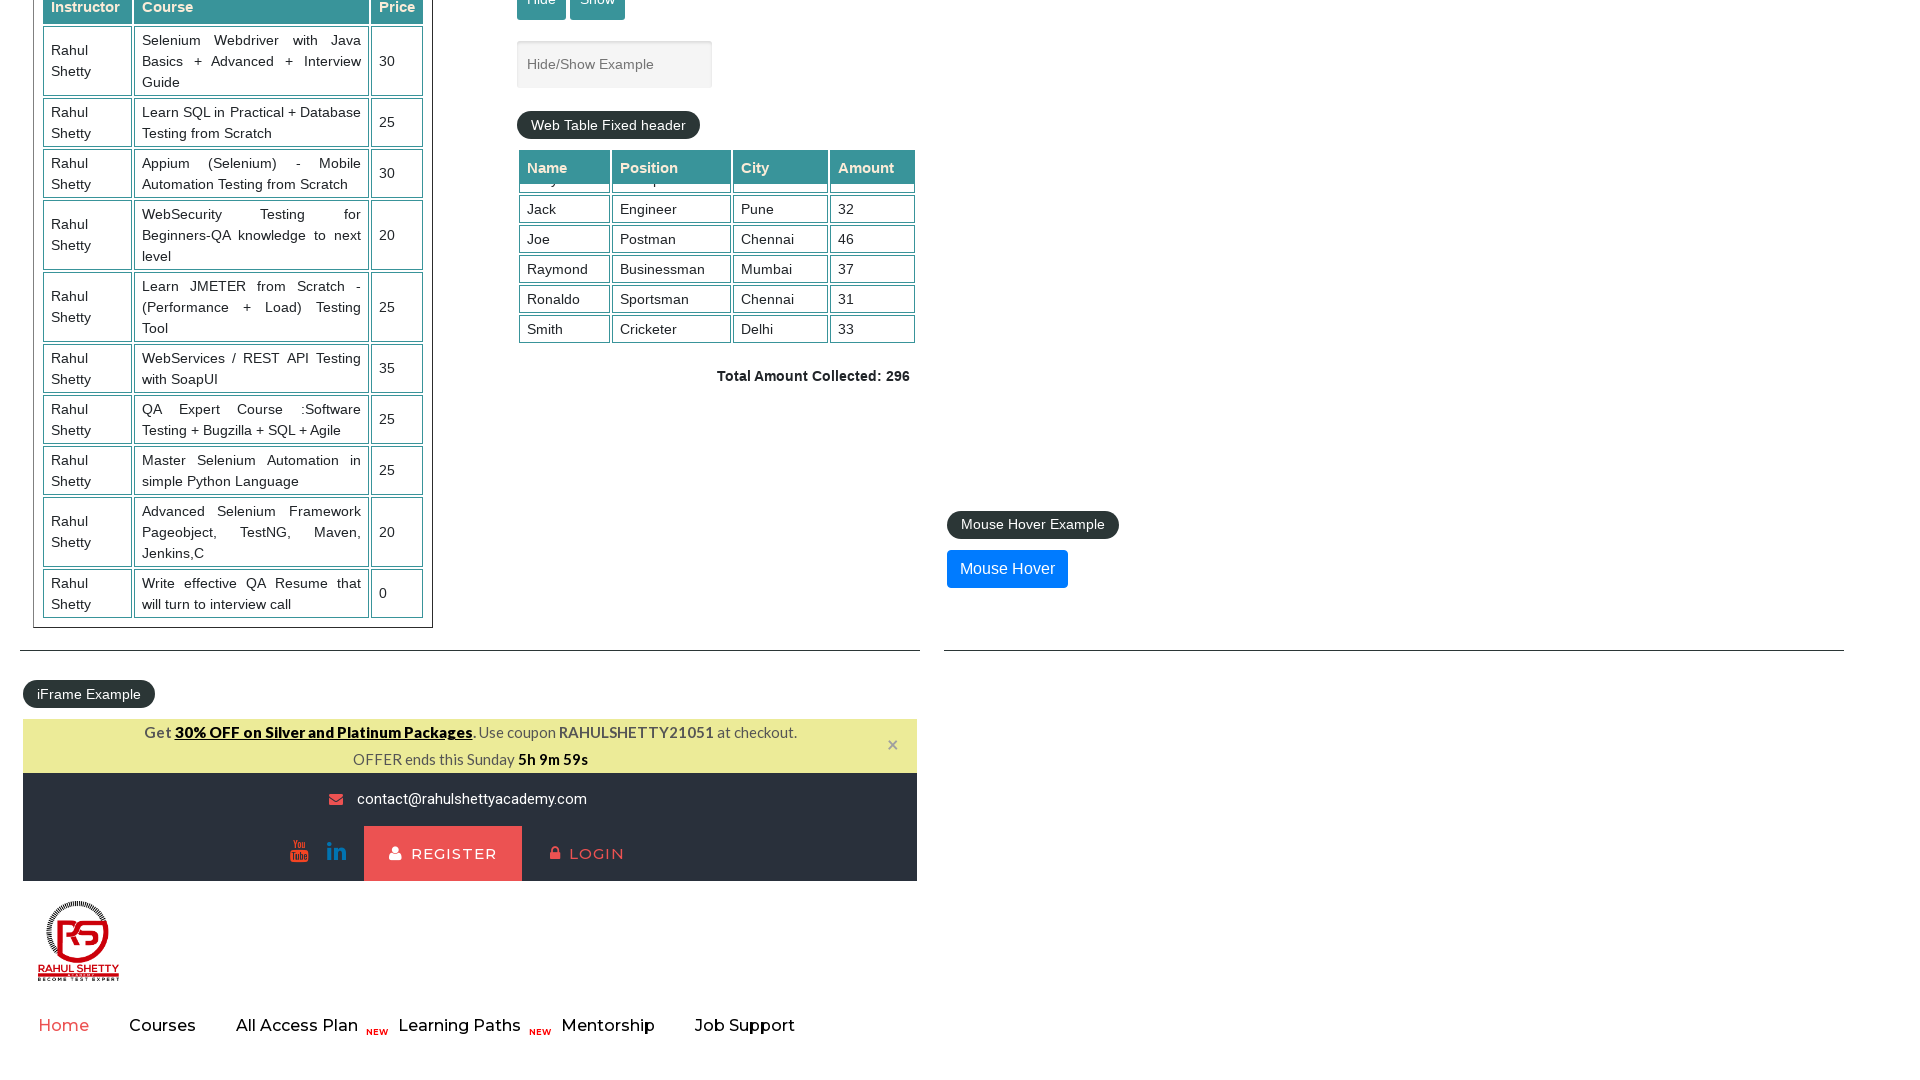

Waited 1 second for table scroll to complete
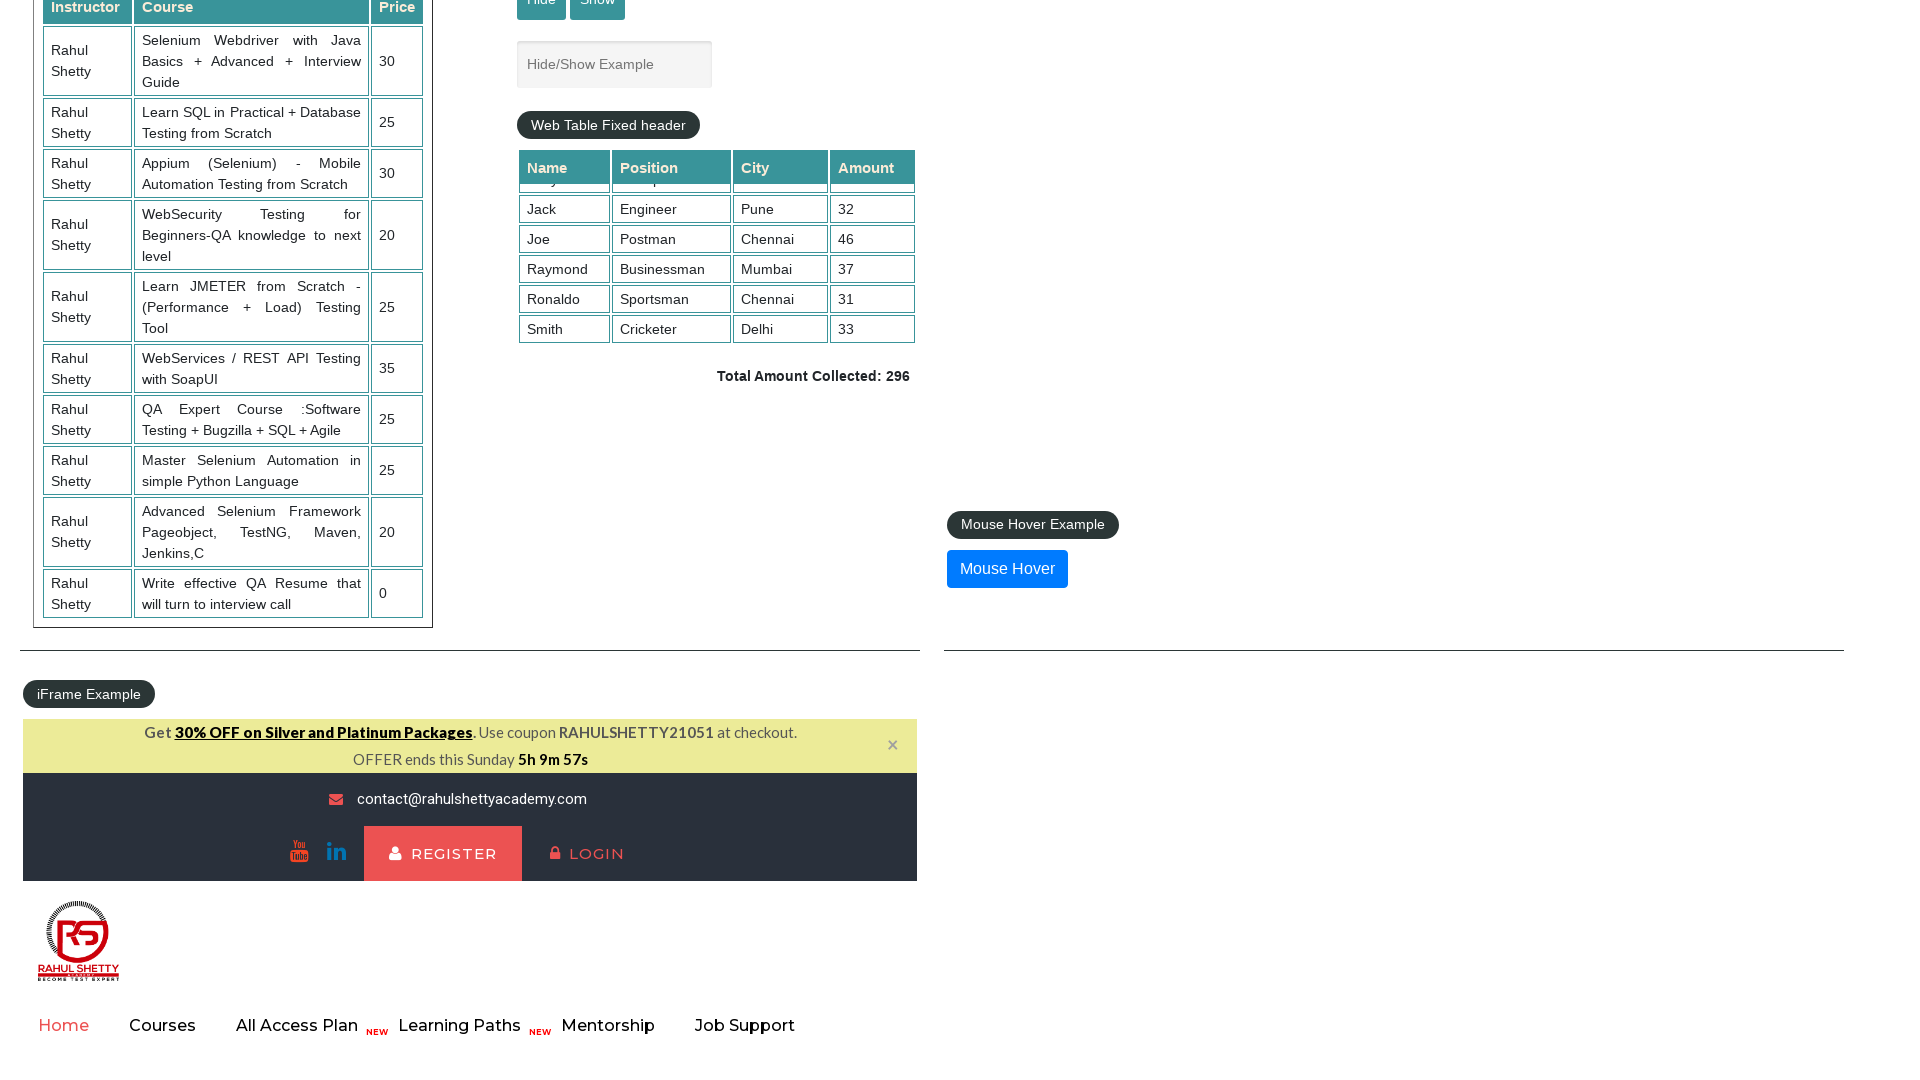

Retrieved all values from 4th column of table
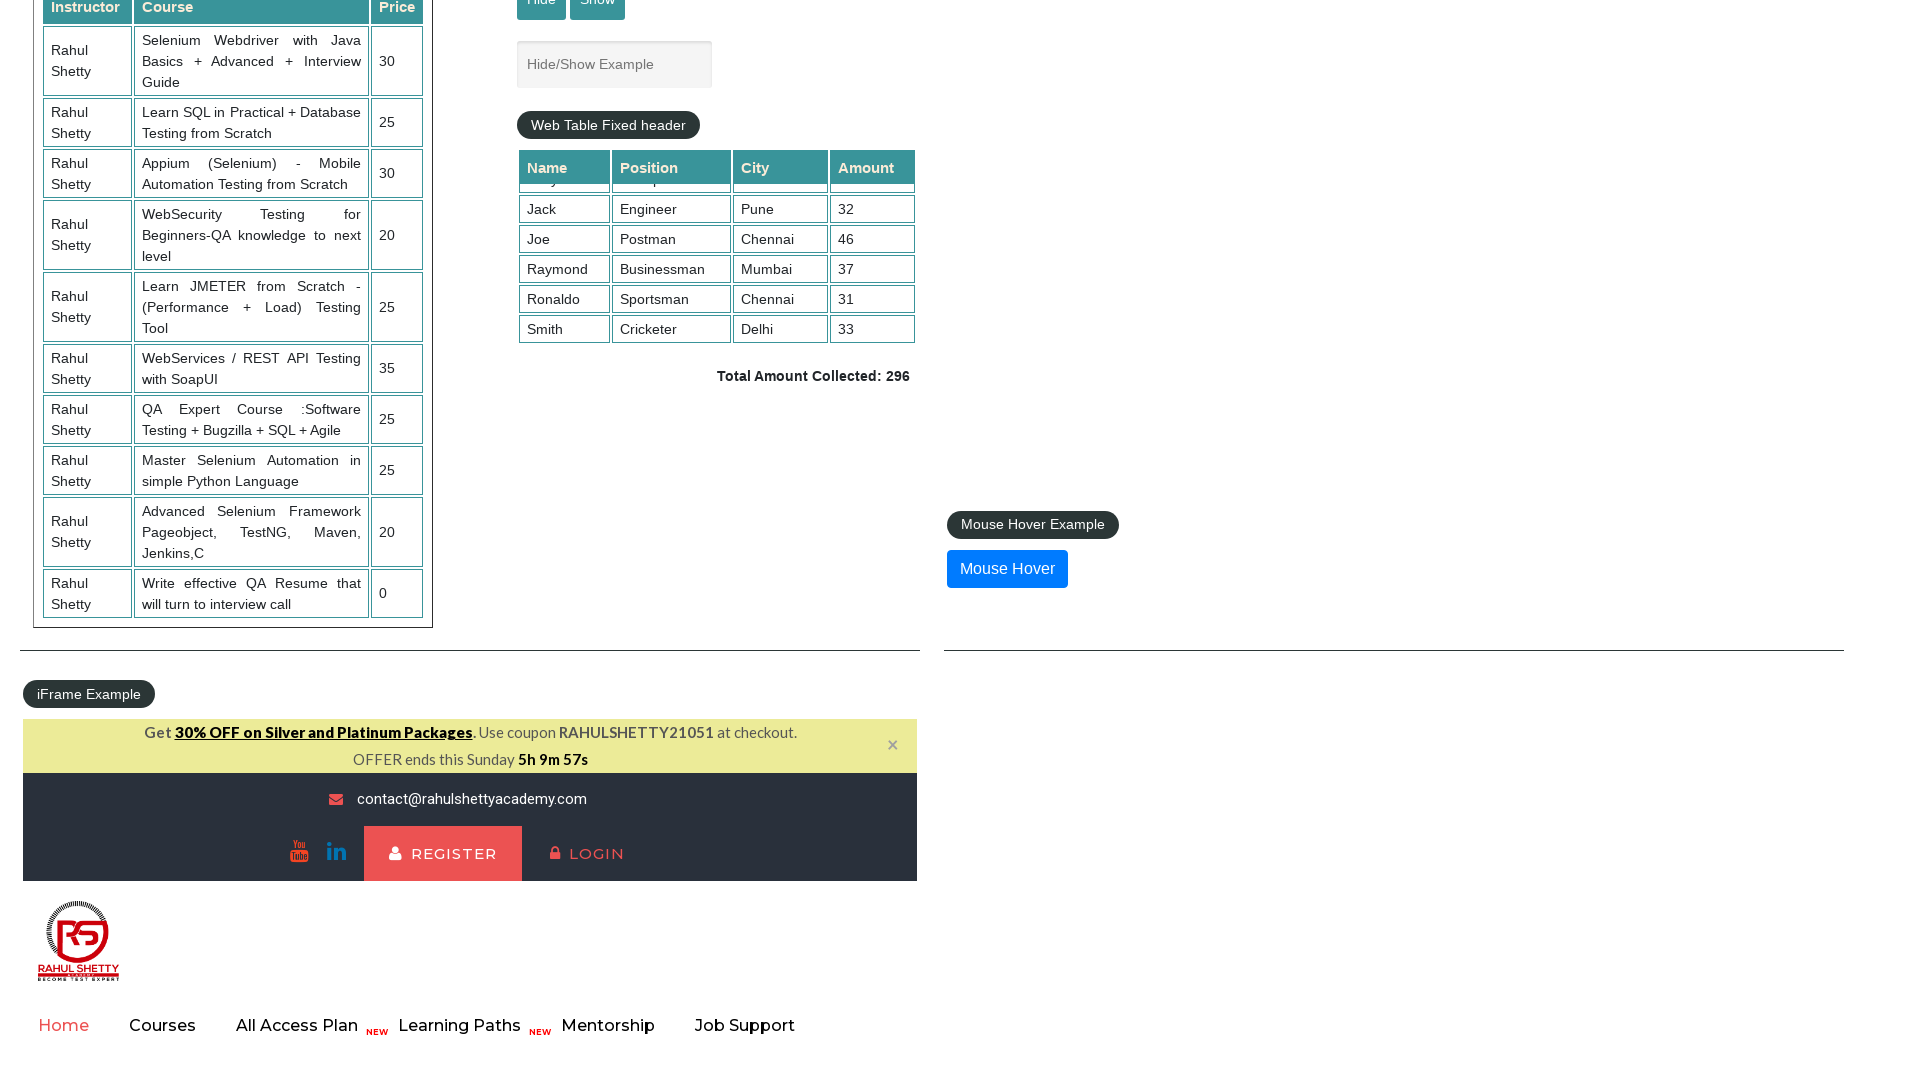

Calculated sum of table column 4: 296
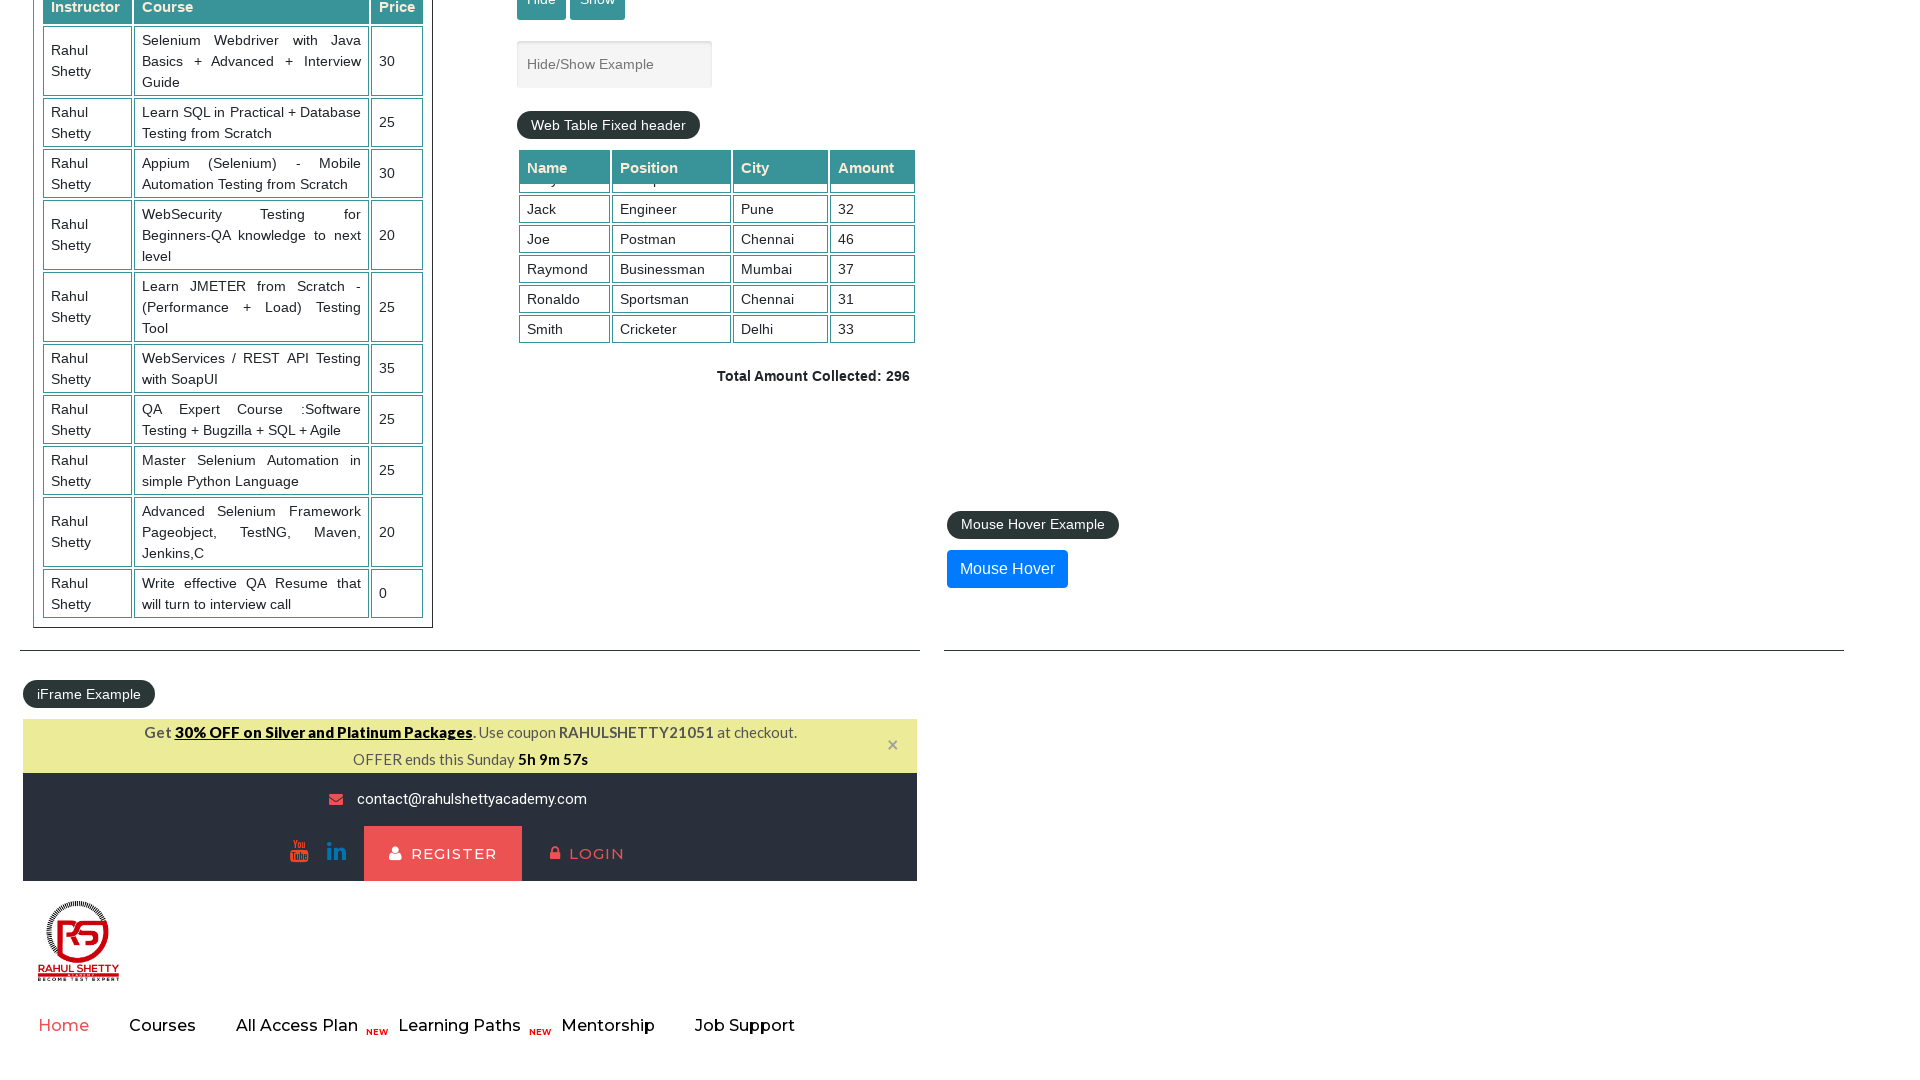

Located total amount display element
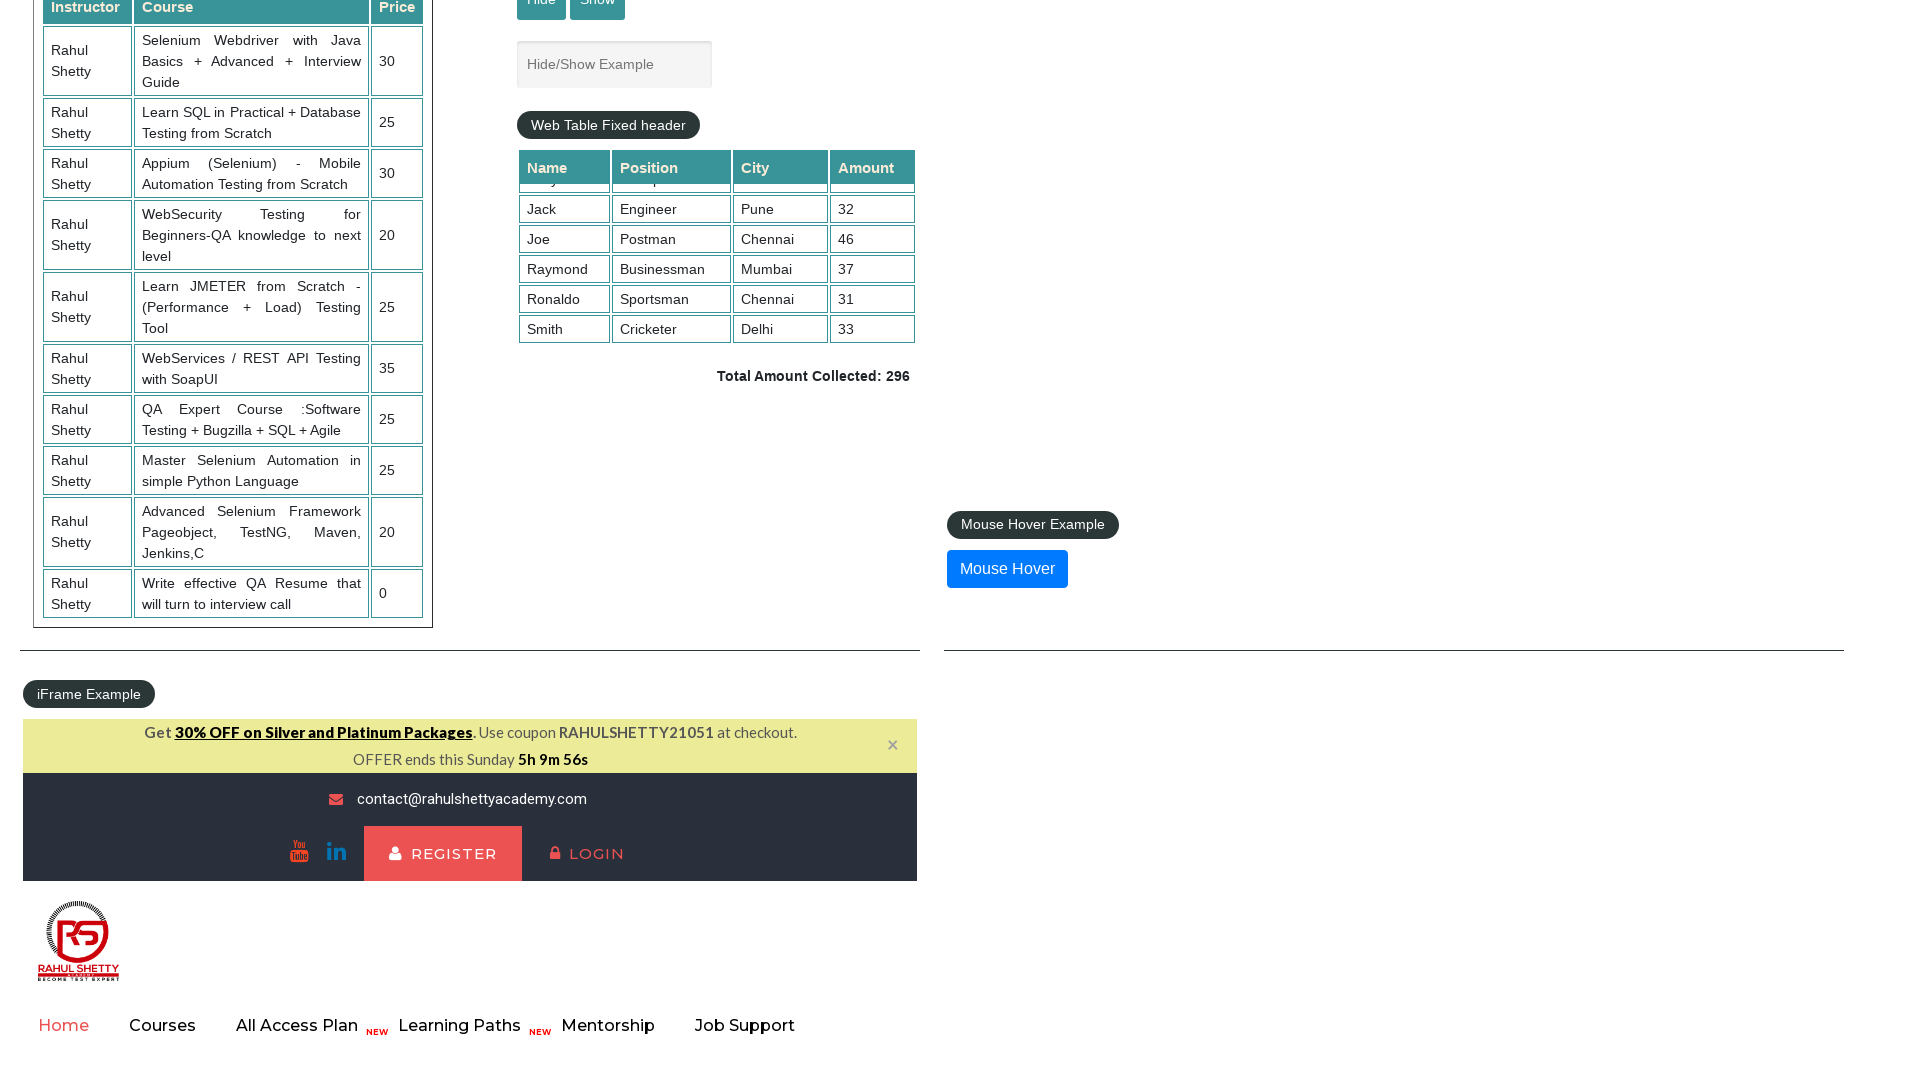

Retrieved total amount text: ' Total Amount Collected: 296 '
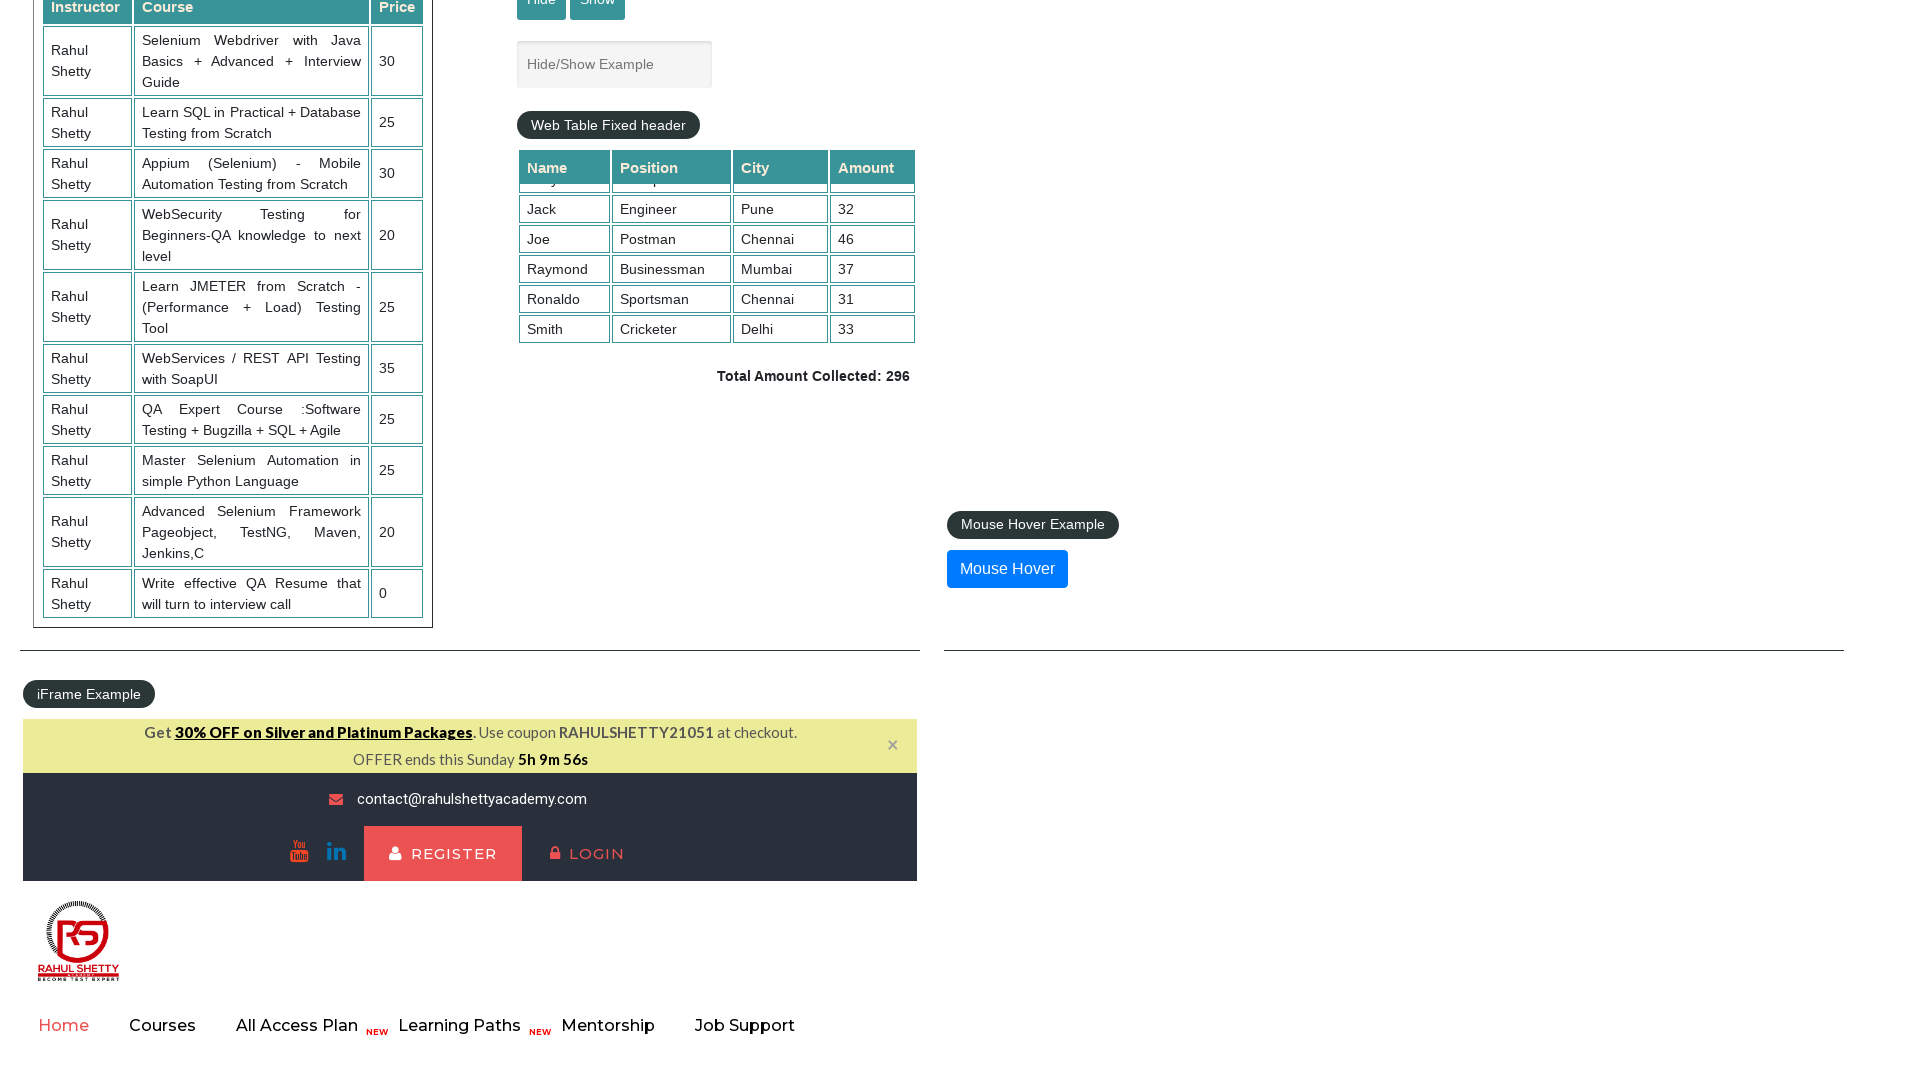

Extracted total value: 296
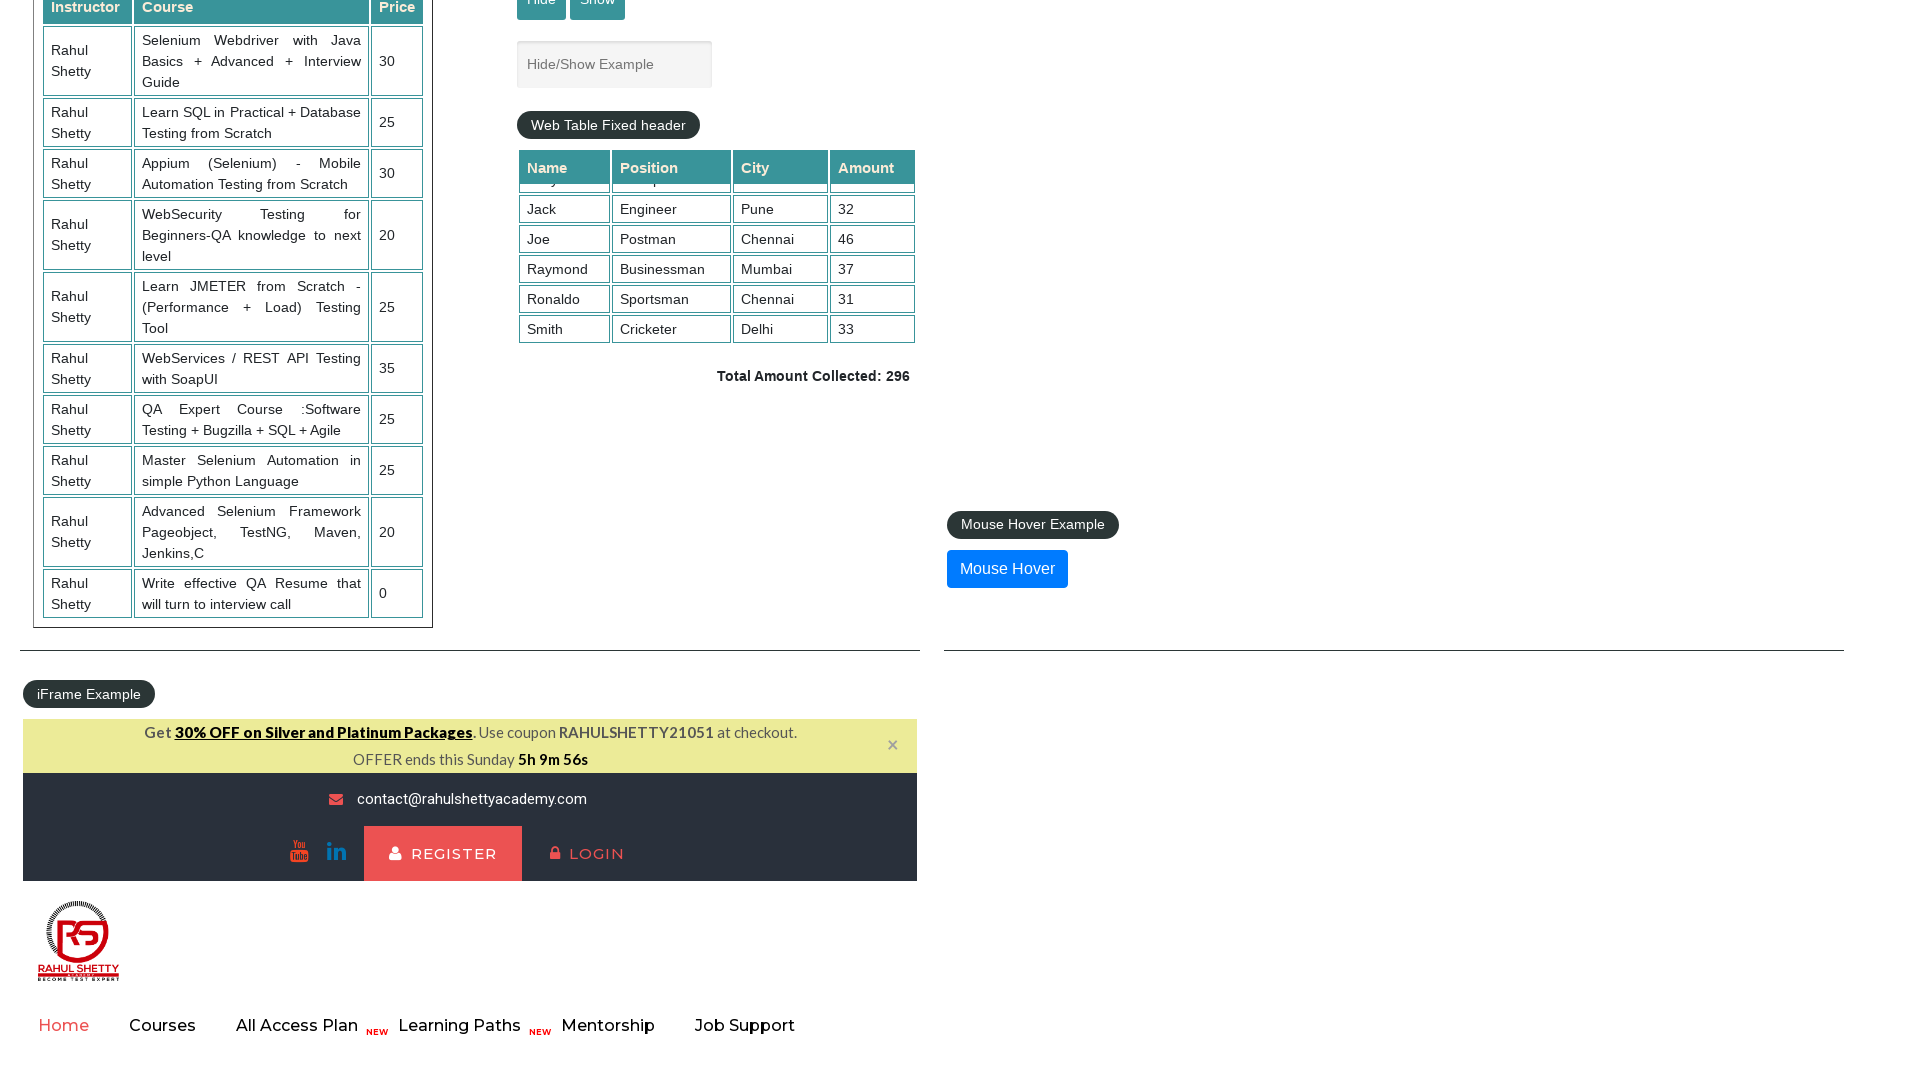

Verified calculated sum (296) matches displayed total (296)
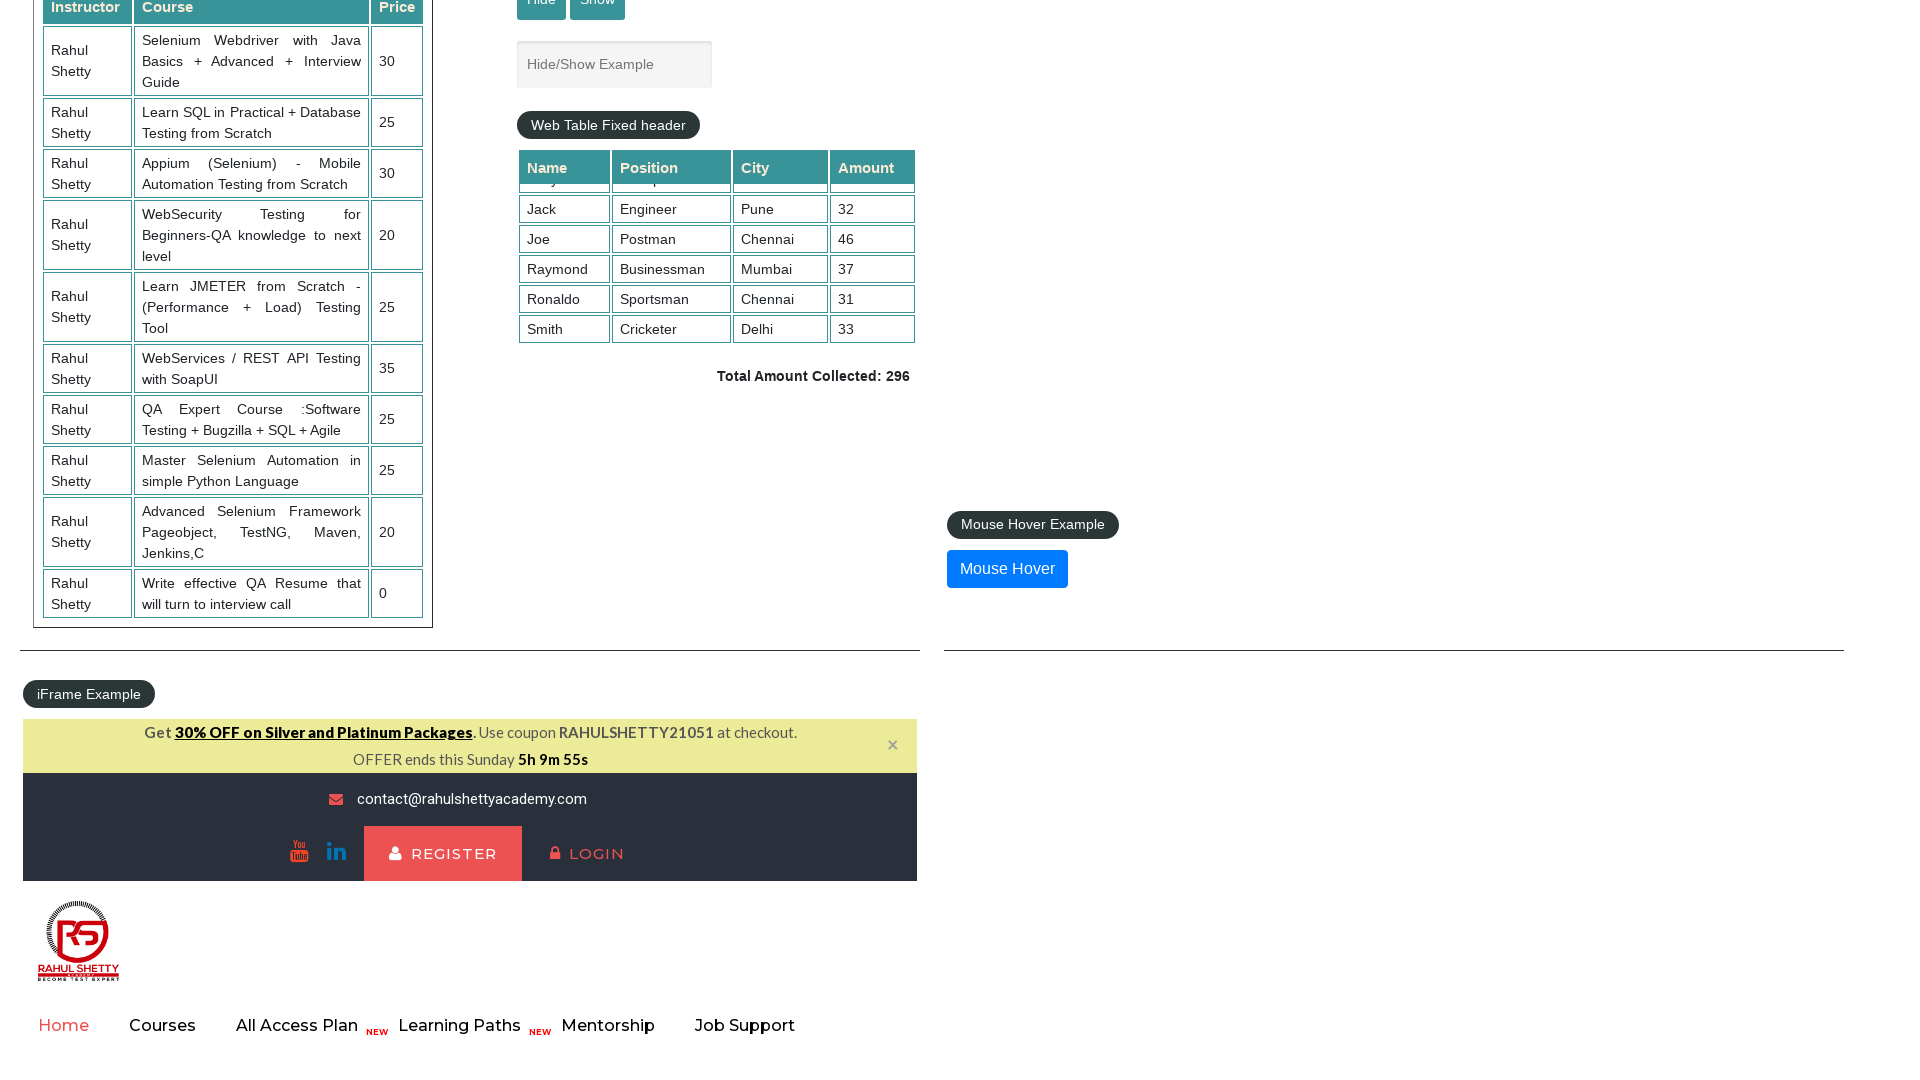

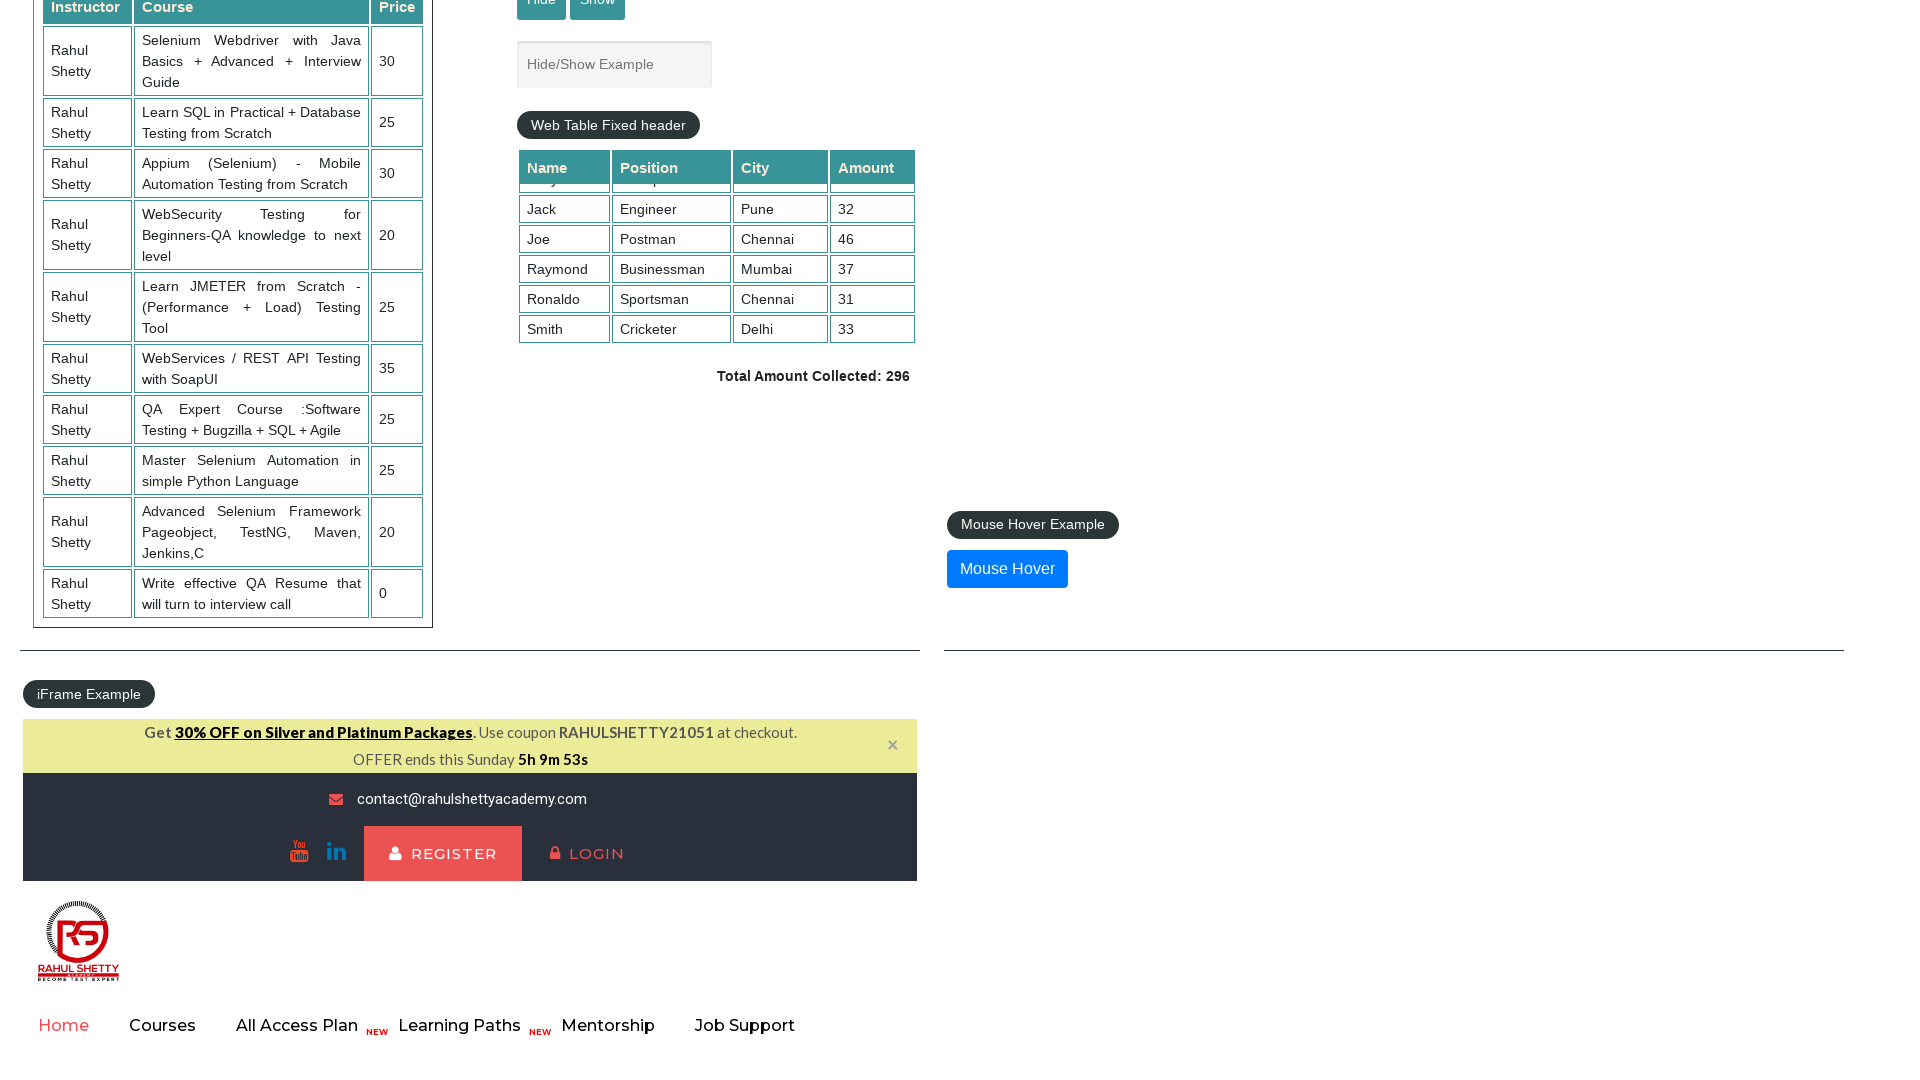